Tests browser navigation by clicking on the Courses link, then using browser back and forward buttons to verify navigation history works correctly on the GUVI website.

Starting URL: https://www.guvi.in/

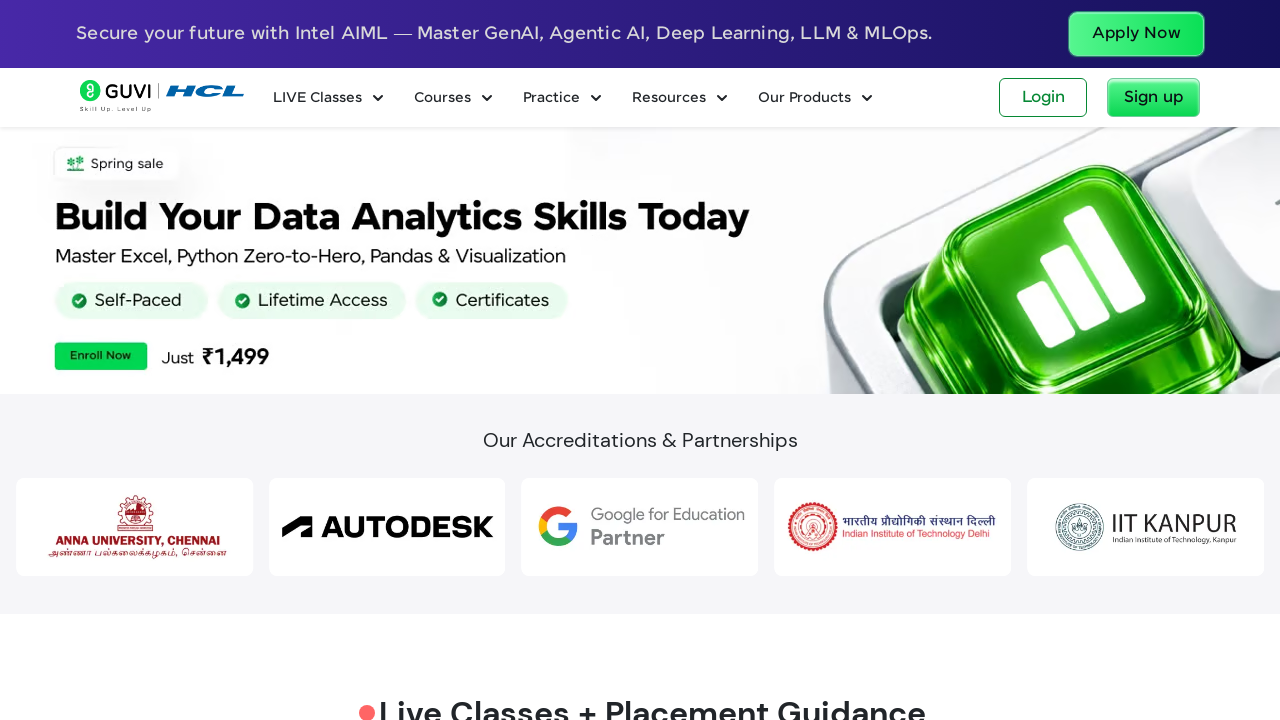

Clicked on Courses link at (442, 98) on text=Courses
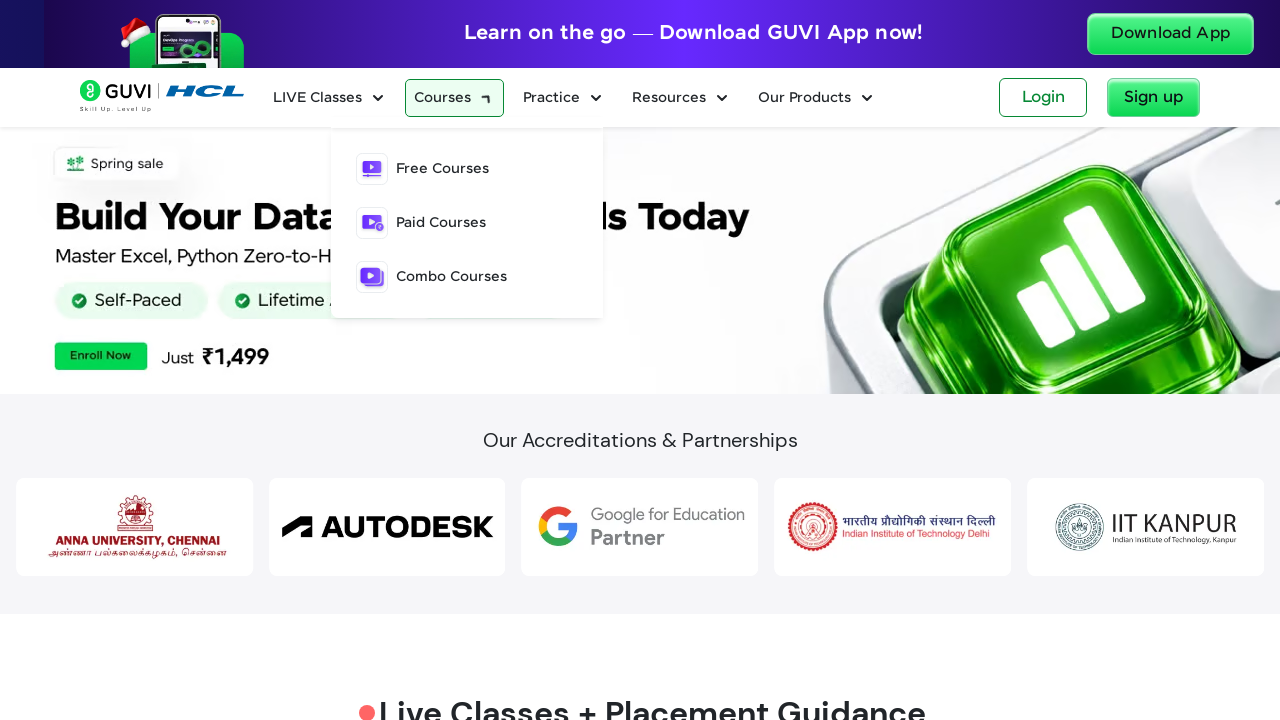

Courses page loaded successfully
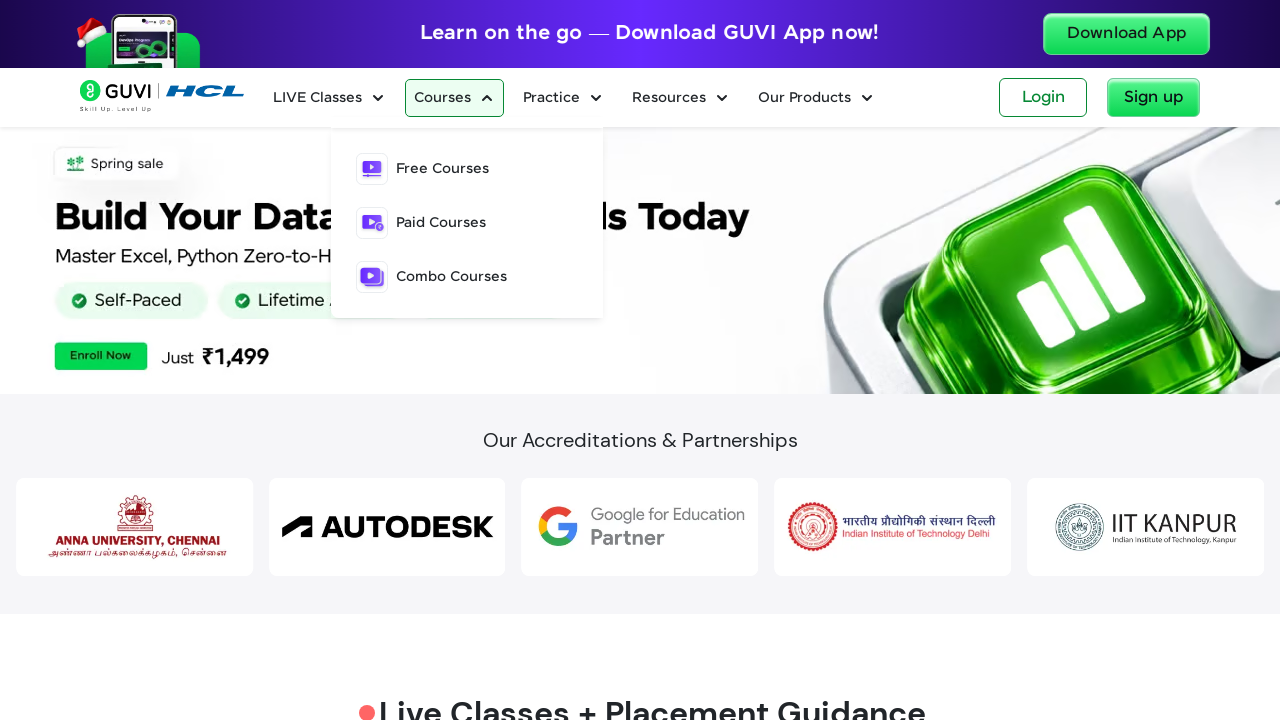

Navigated back to home page using browser back button
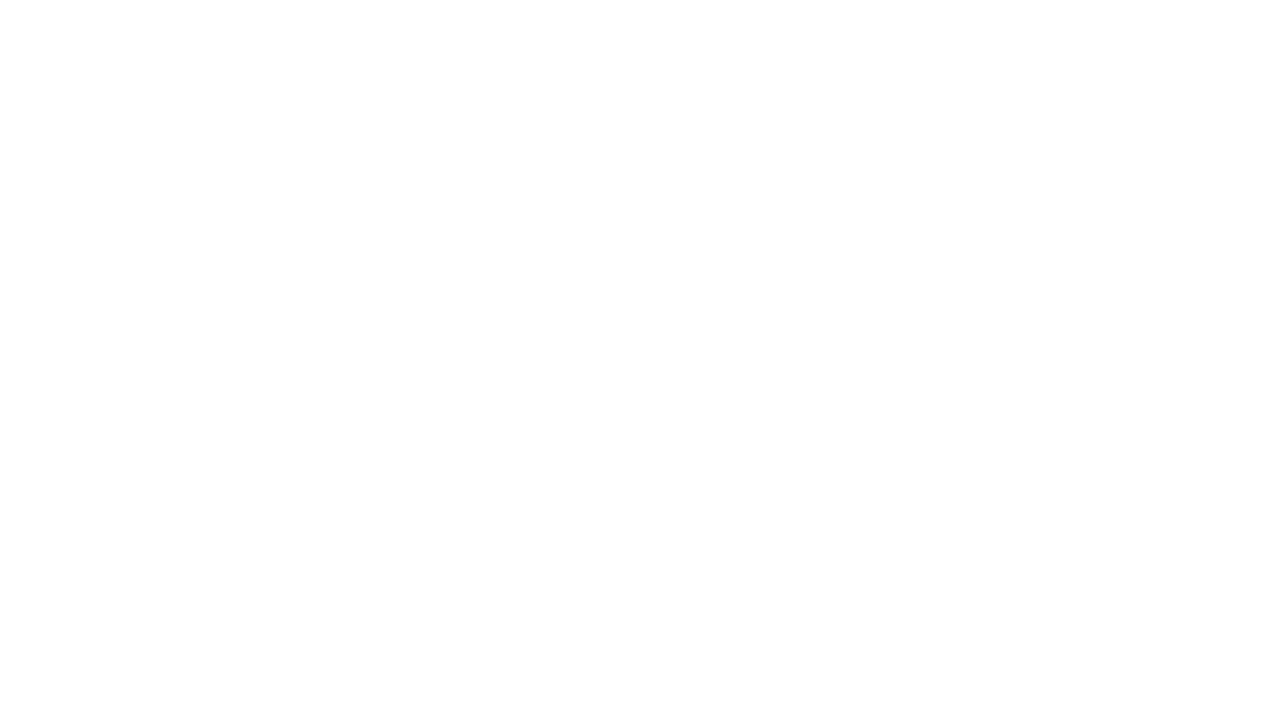

Home page loaded after navigating back
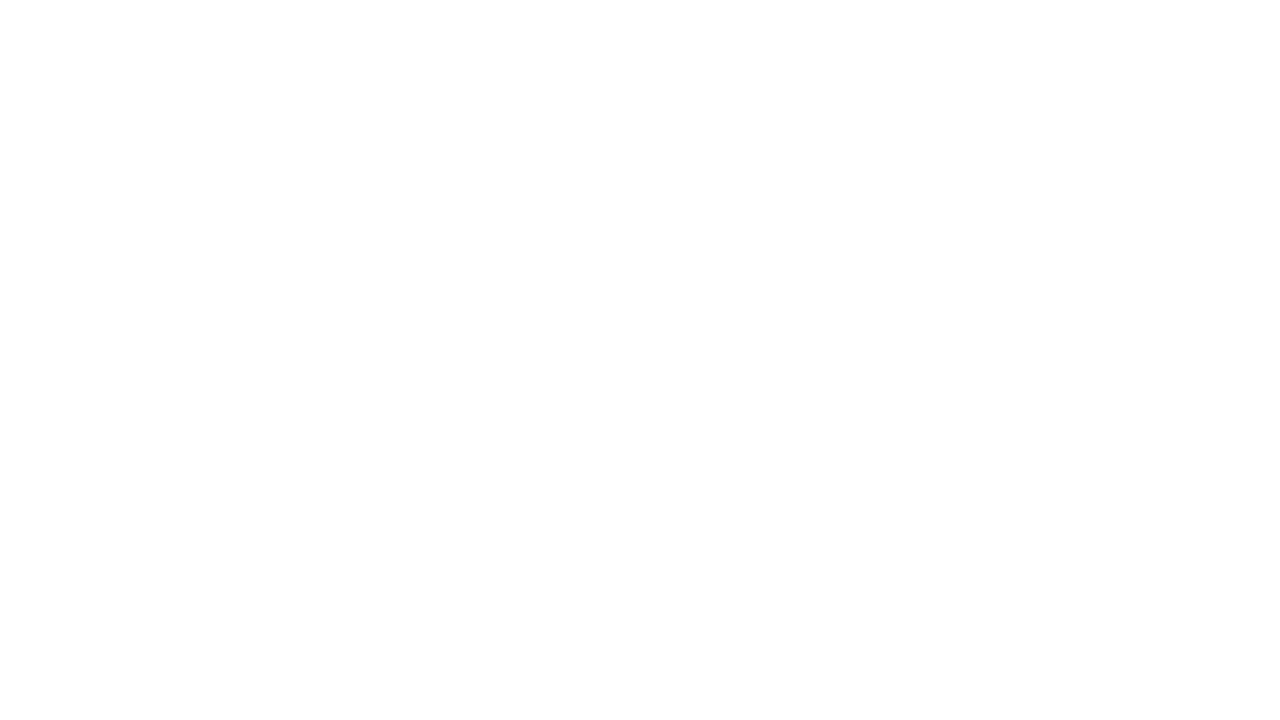

Navigated forward to Courses page using browser forward button
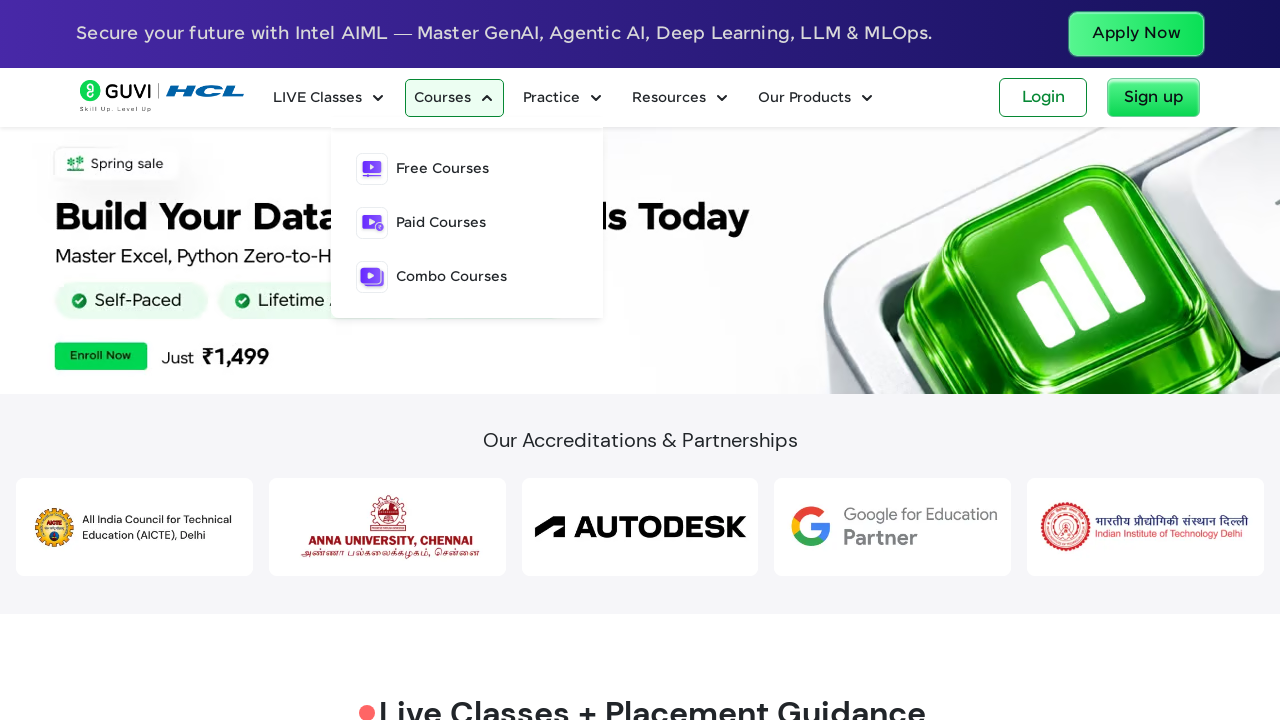

Courses page loaded after navigating forward
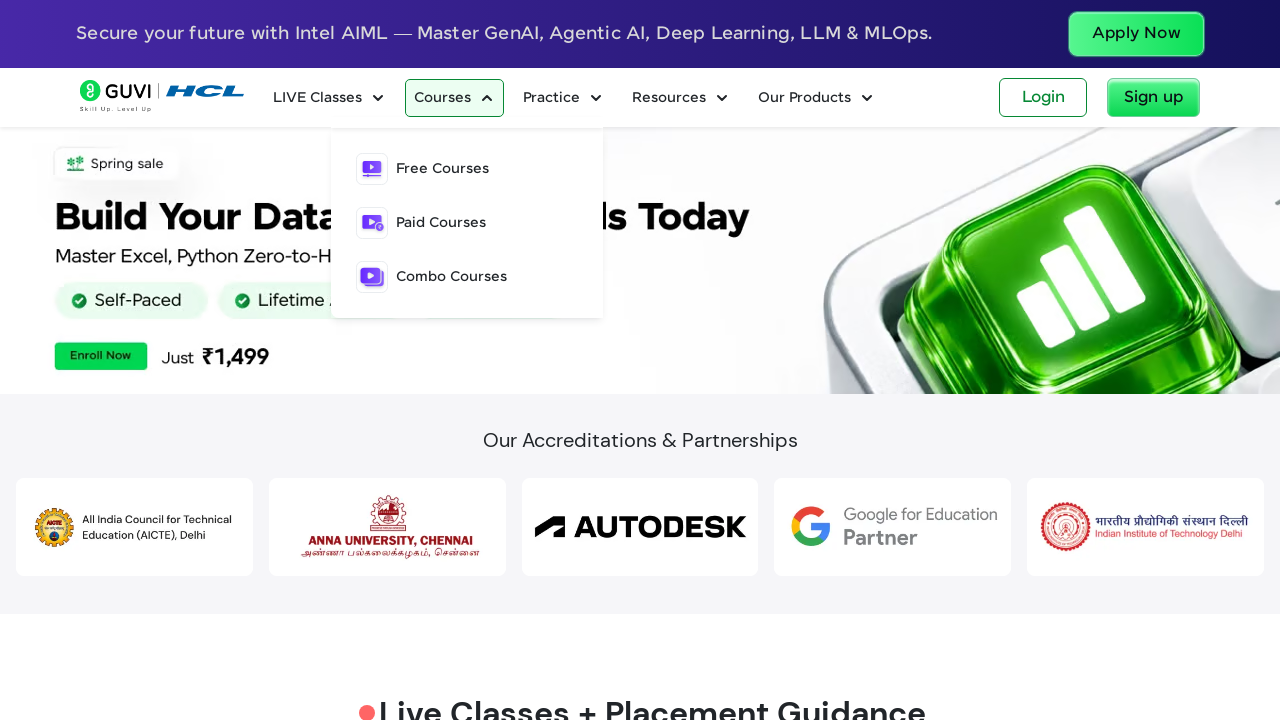

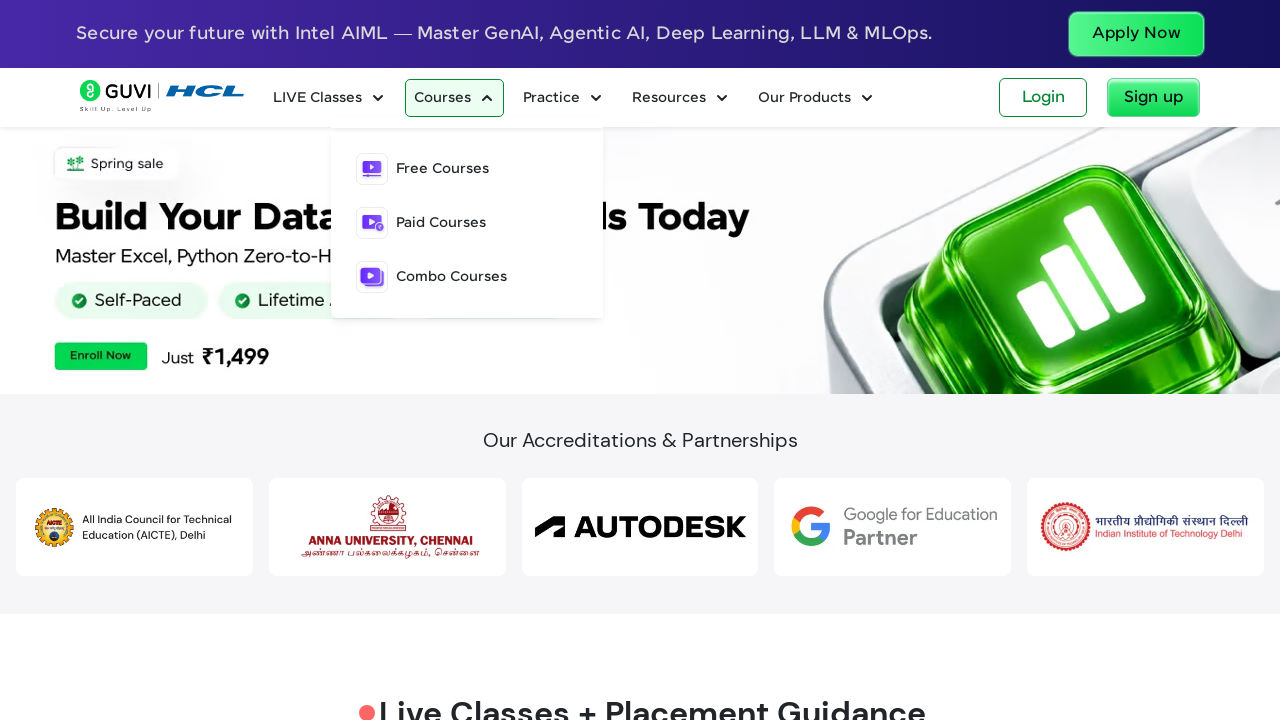